Tests keyboard interactions with an auto-complete text field by typing "Ahmet" using shift key for capital letter

Starting URL: https://demoqa.com/auto-complete

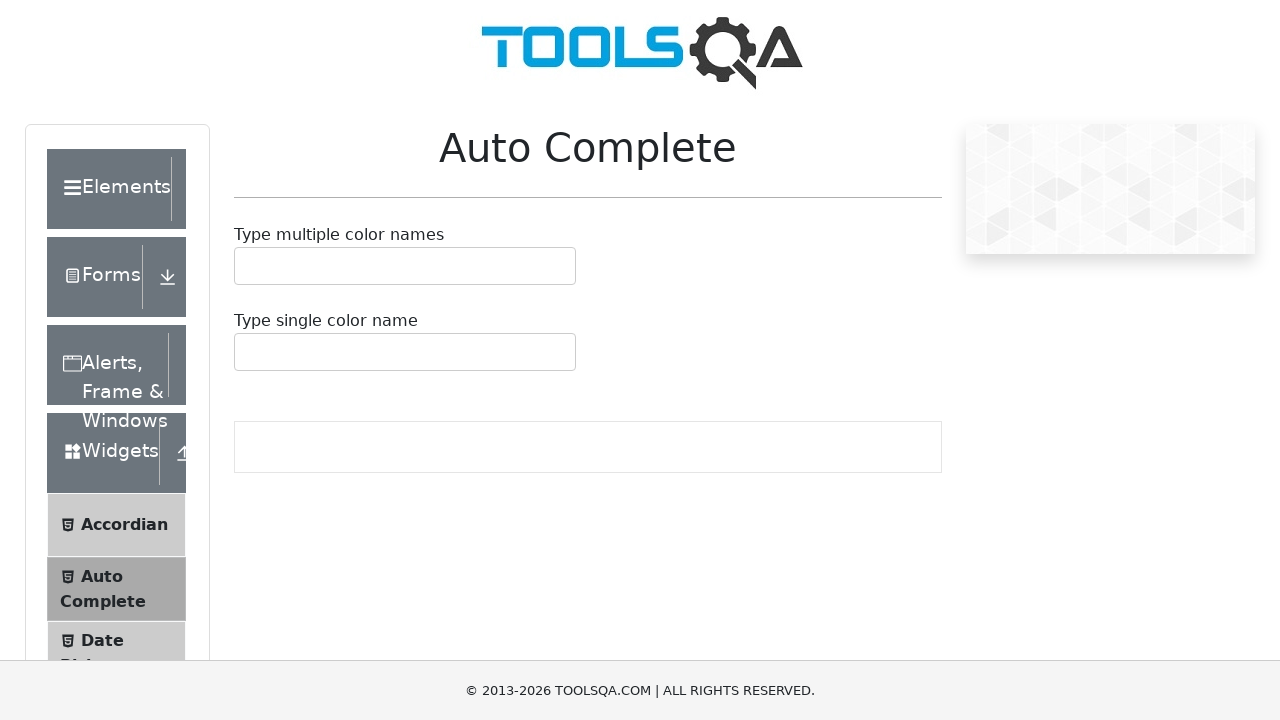

Clicked on the auto-complete input container at (405, 266) on #autoCompleteMultipleContainer
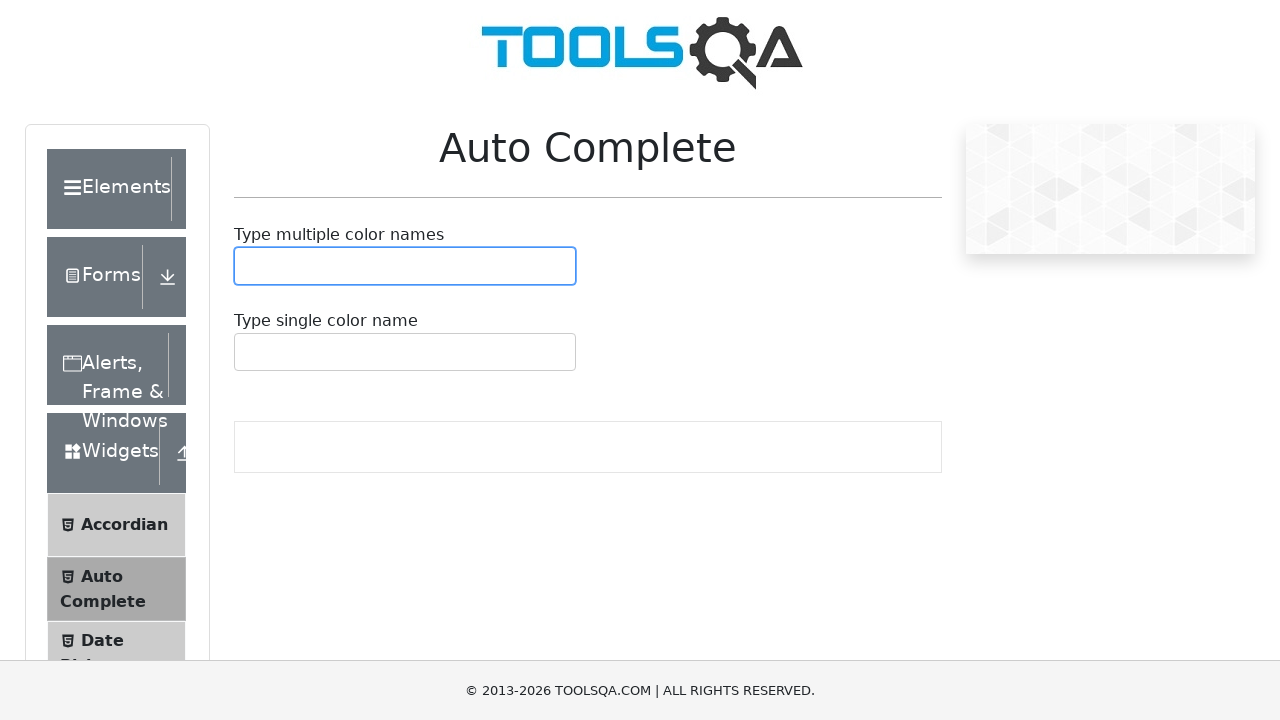

Pressed Shift key down
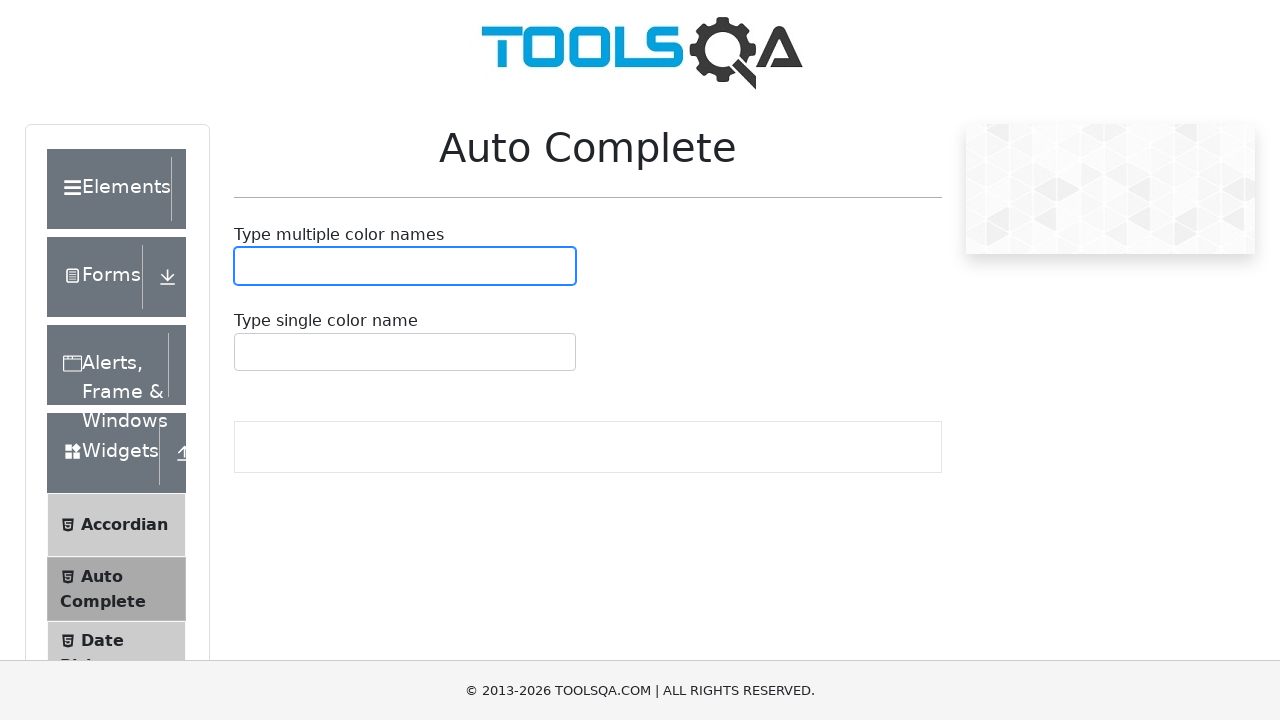

Typed 'a' with Shift held down for capital letter
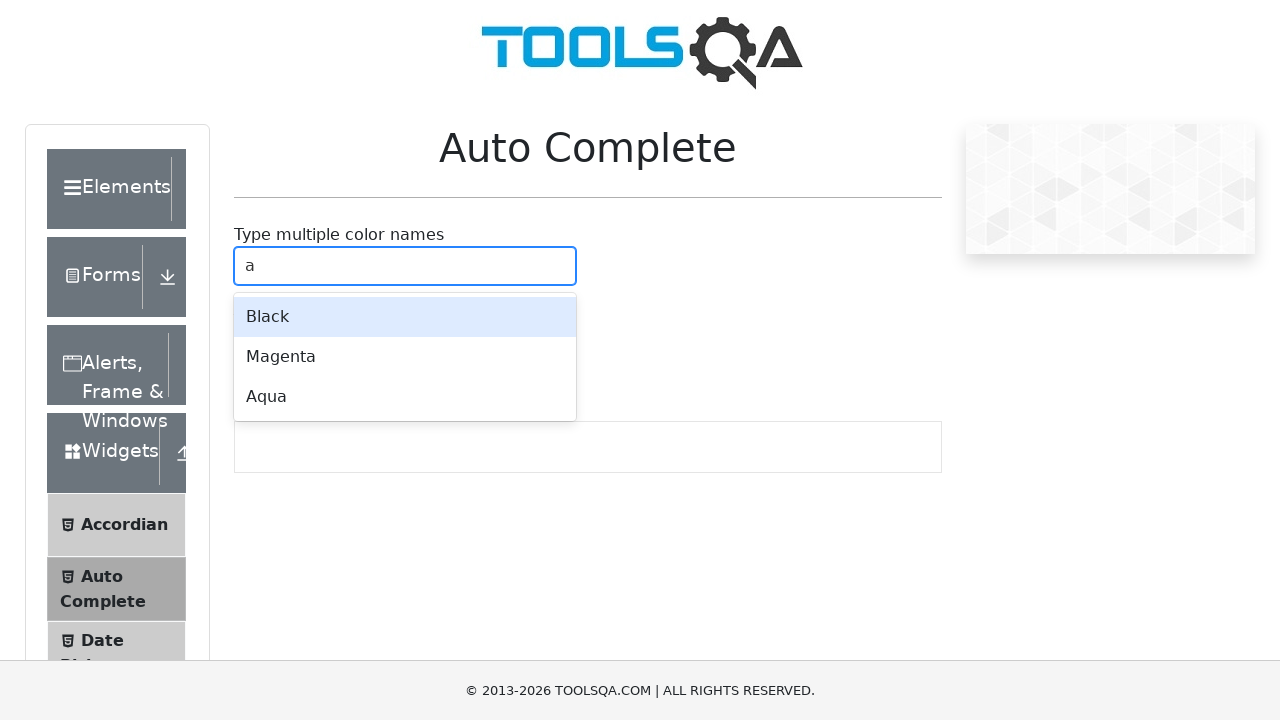

Released Shift key
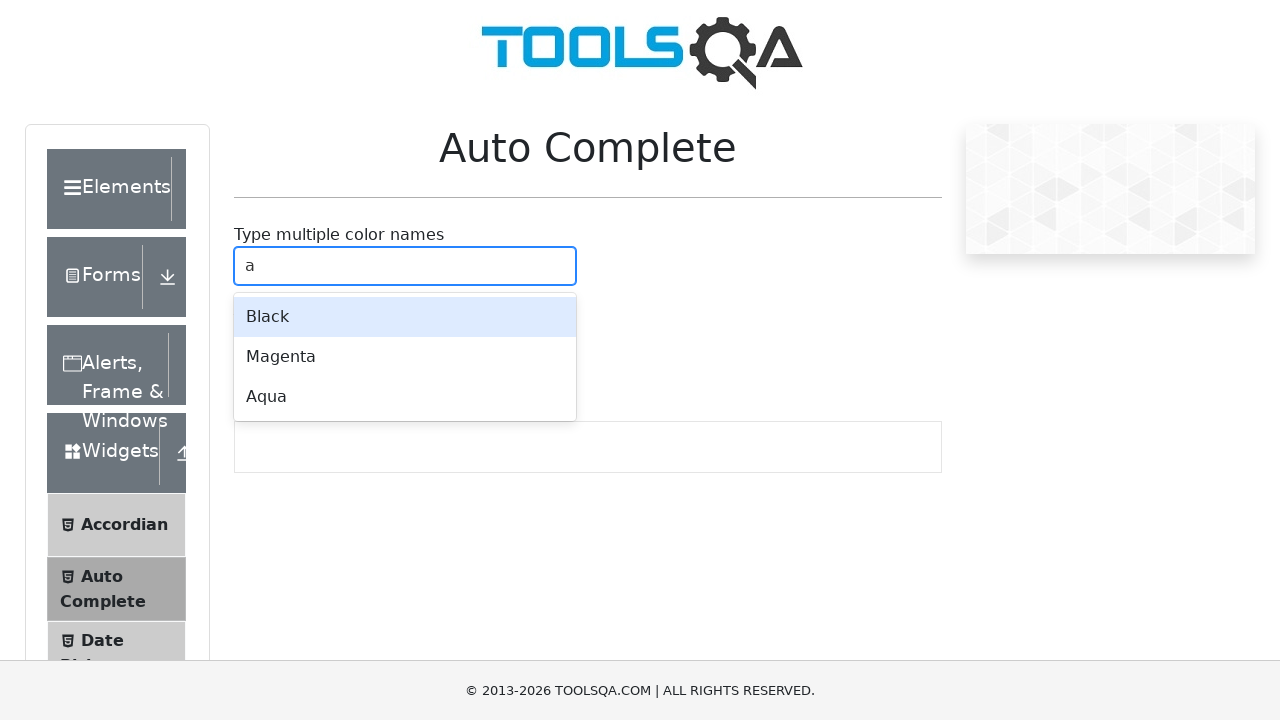

Typed 'hmet' to complete the word 'Ahmet'
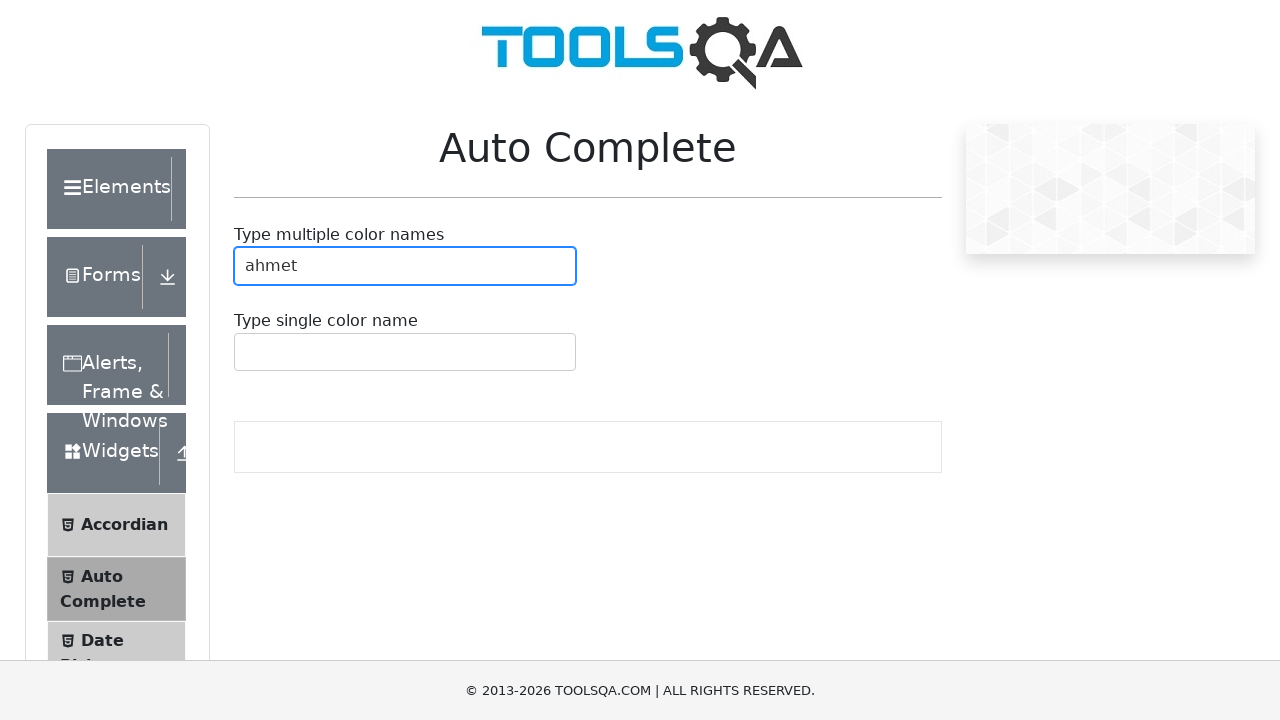

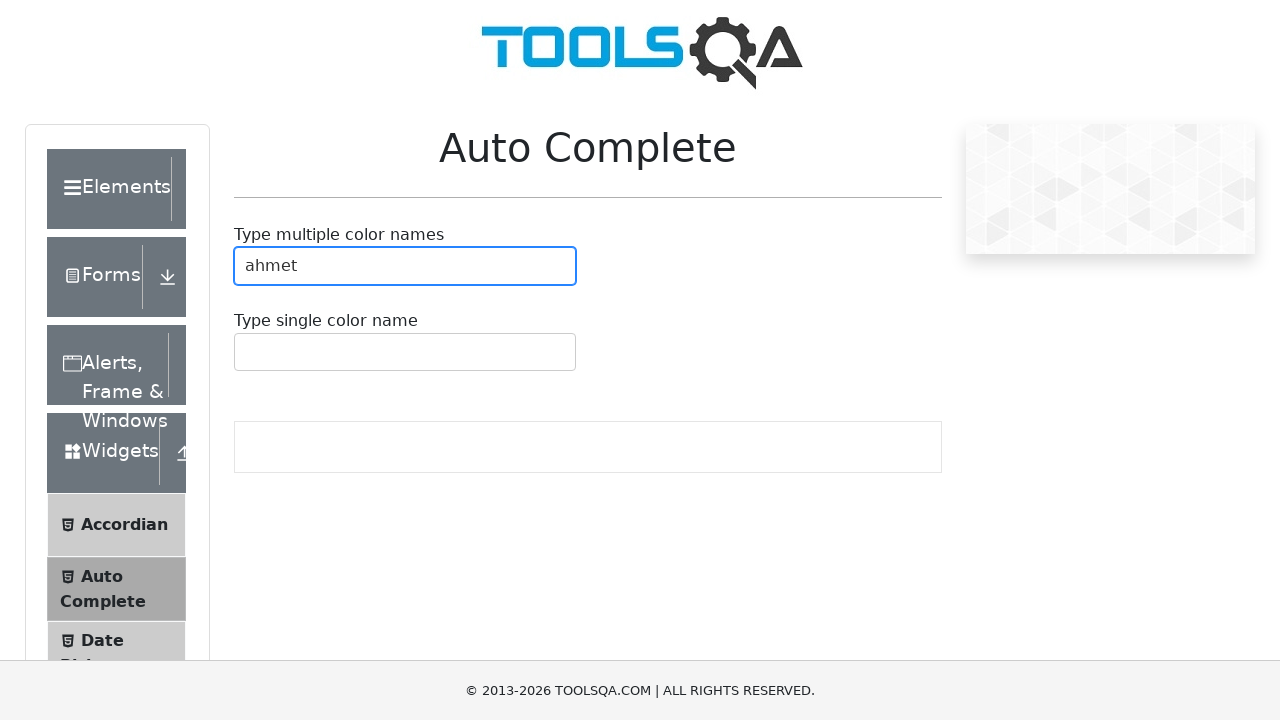